Navigates to a practice automation page, scrolls to a table, and interacts with table elements to count rows and columns

Starting URL: https://rahulshettyacademy.com/AutomationPractice/

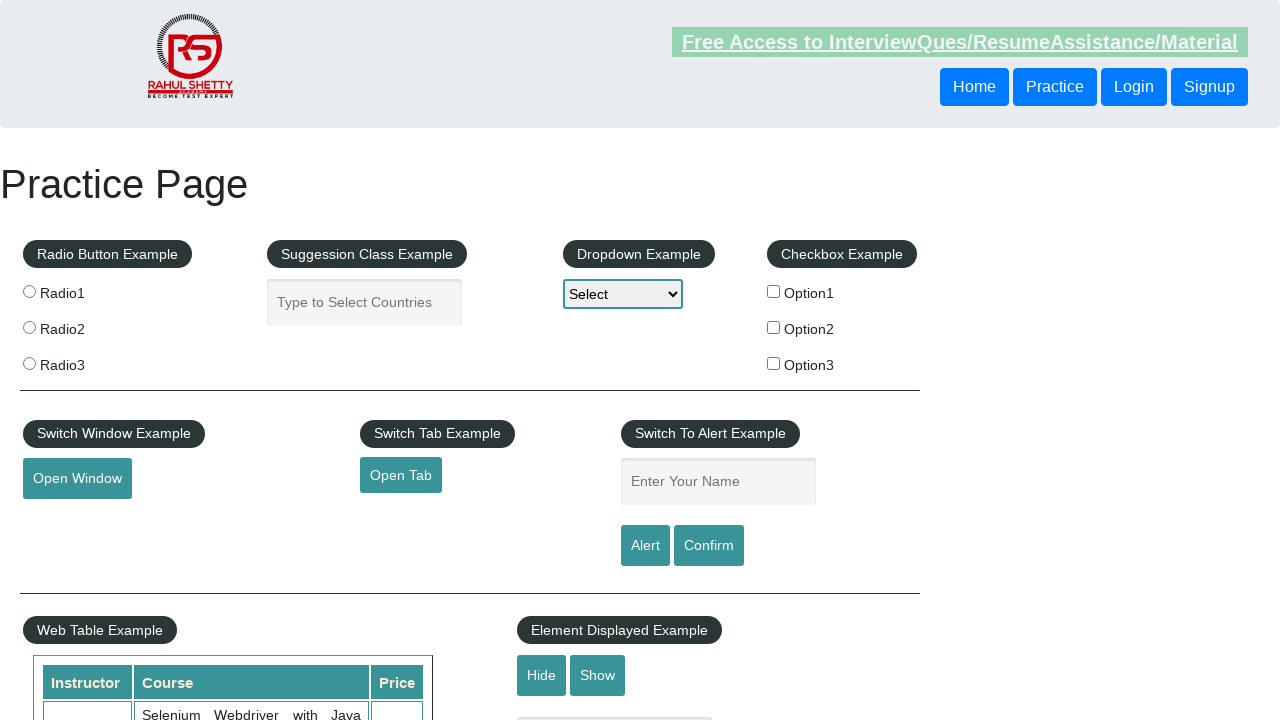

Scrolled down 400 pixels to make table visible
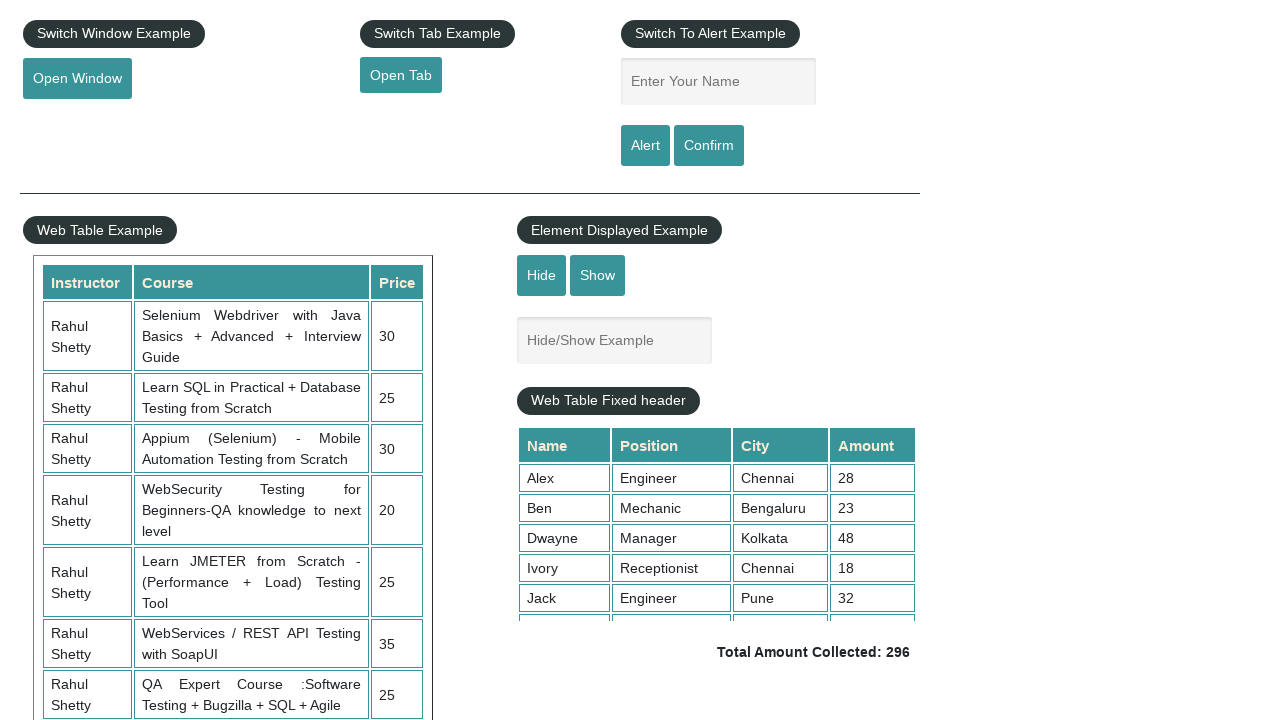

Waited for table with name 'courses' to be visible
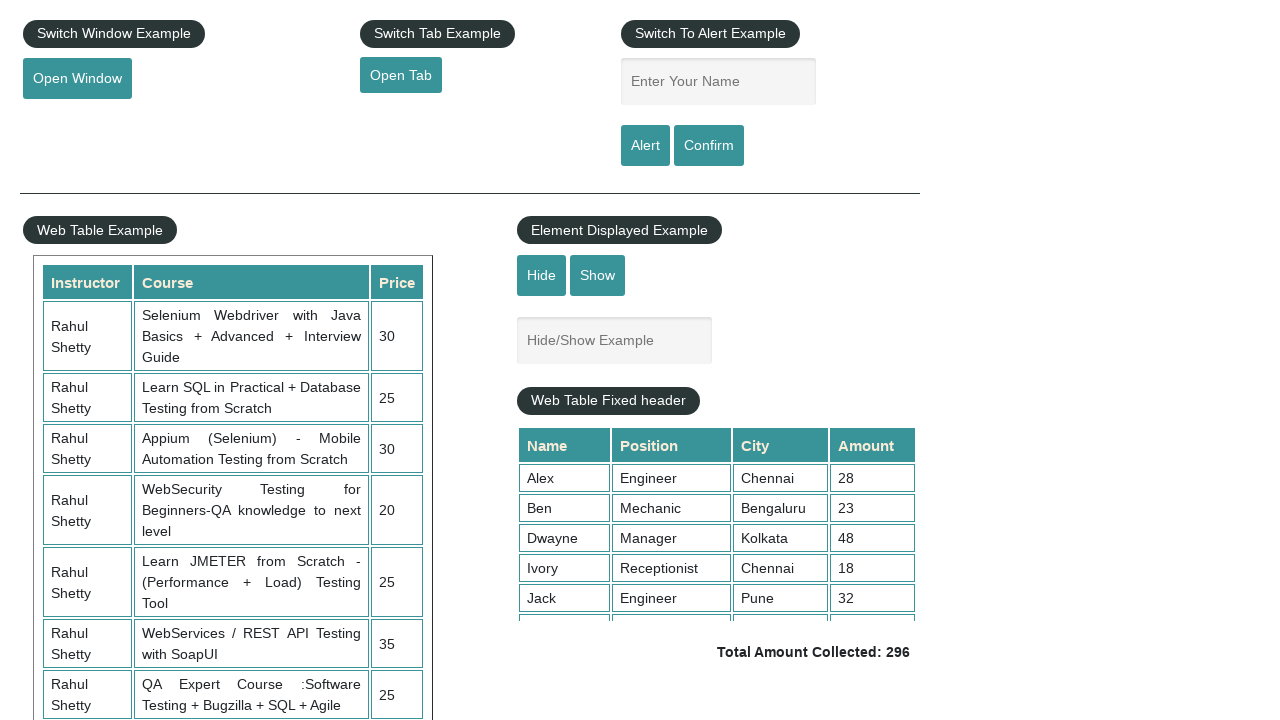

Located the courses table element
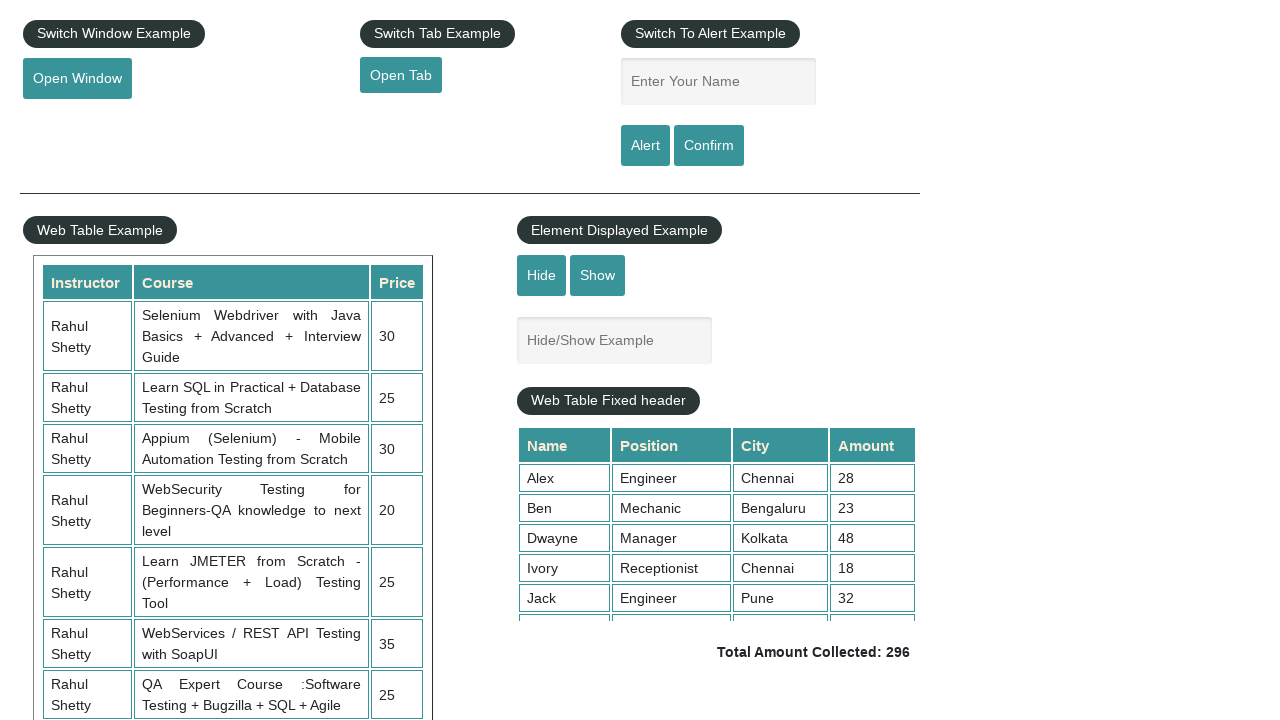

Counted table rows: 11 rows found
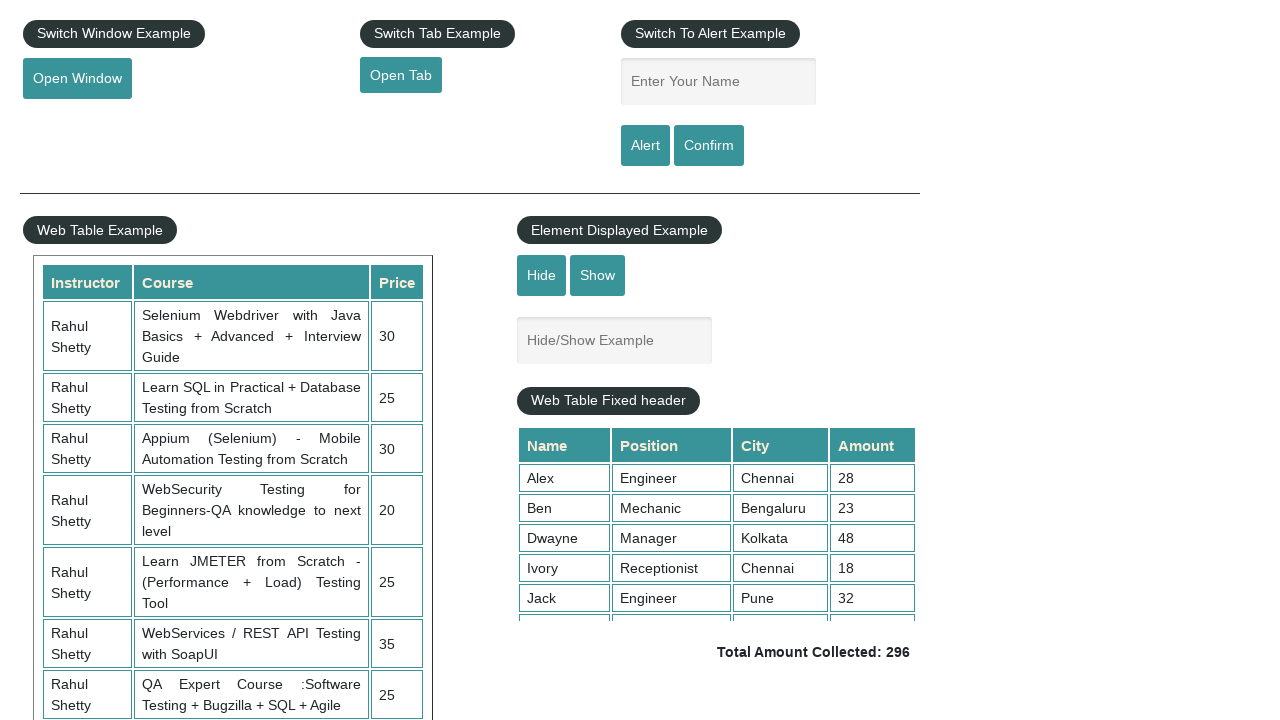

Counted table columns: 3 columns found
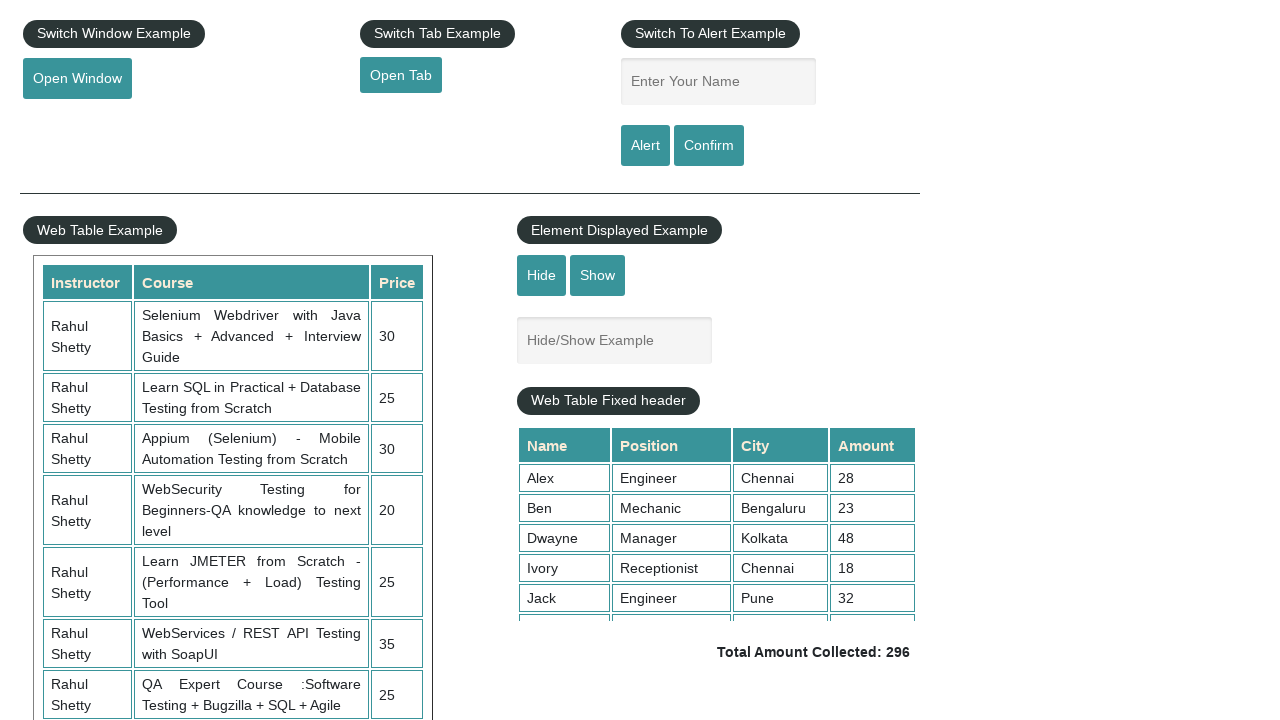

Located cells in the 3rd row of the table
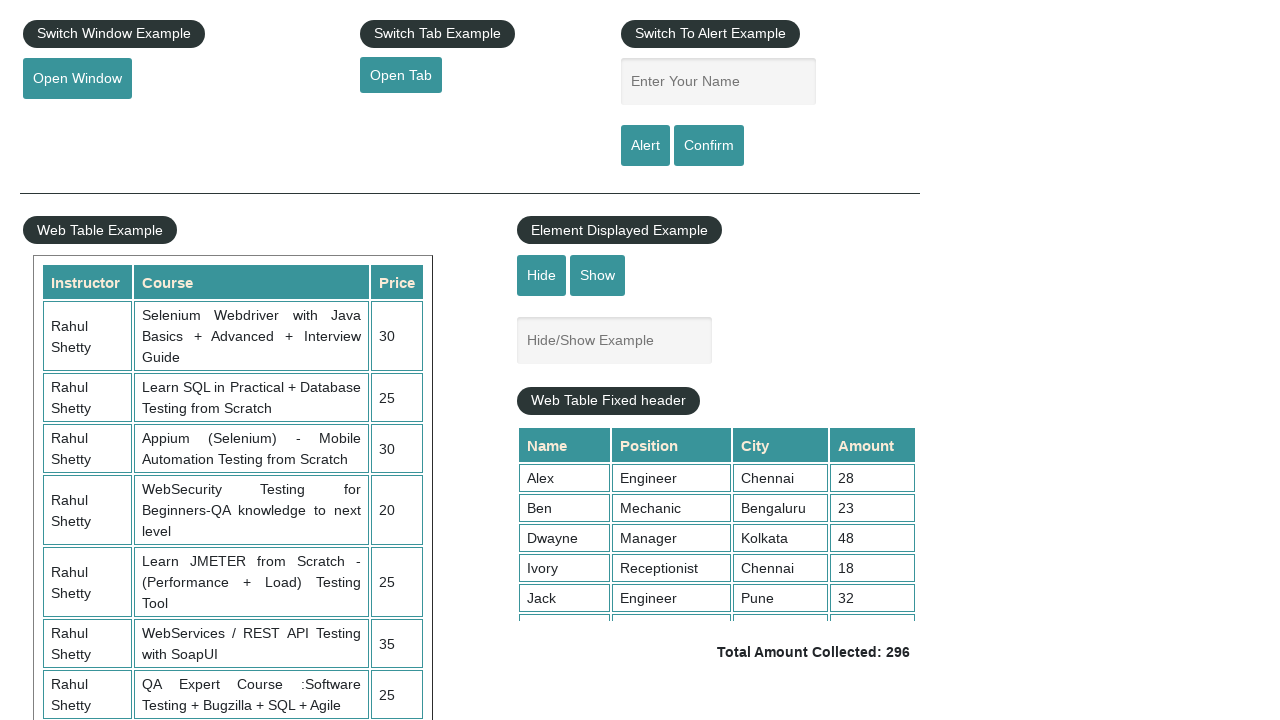

Counted cells in 3rd row: 3 cells found
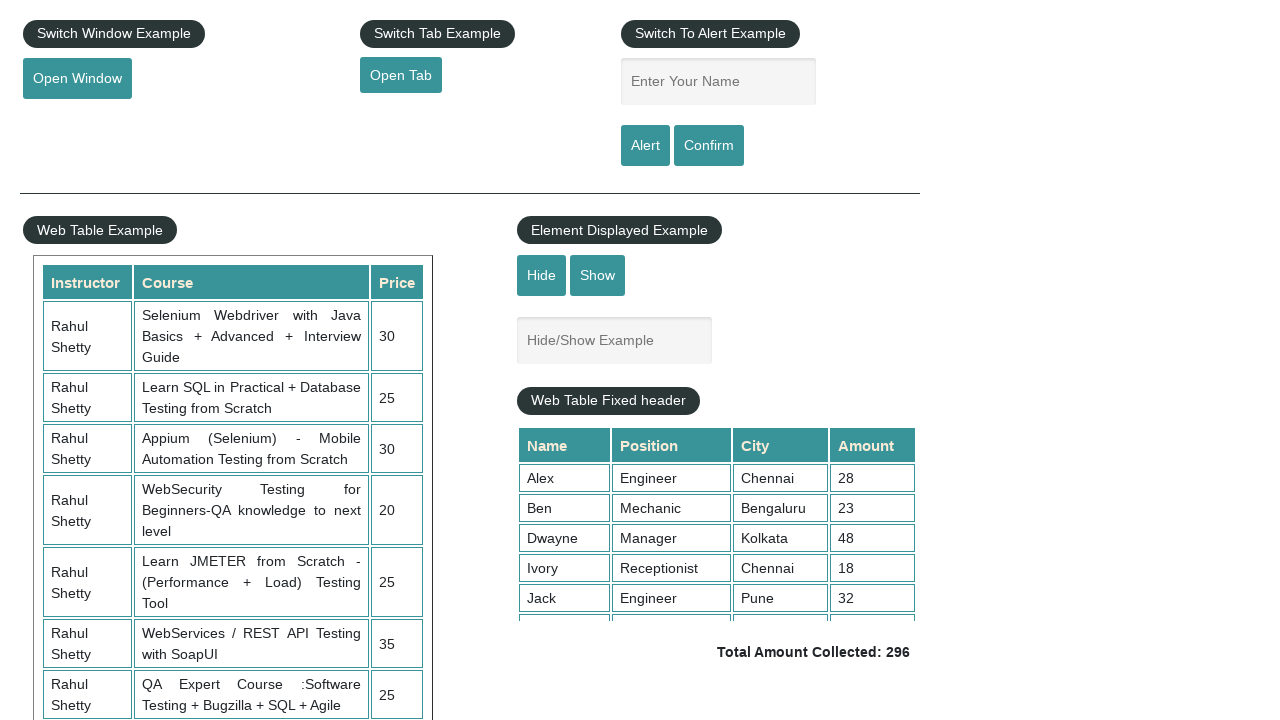

Extracted text from cell 0 in 3rd row: 'Rahul Shetty'
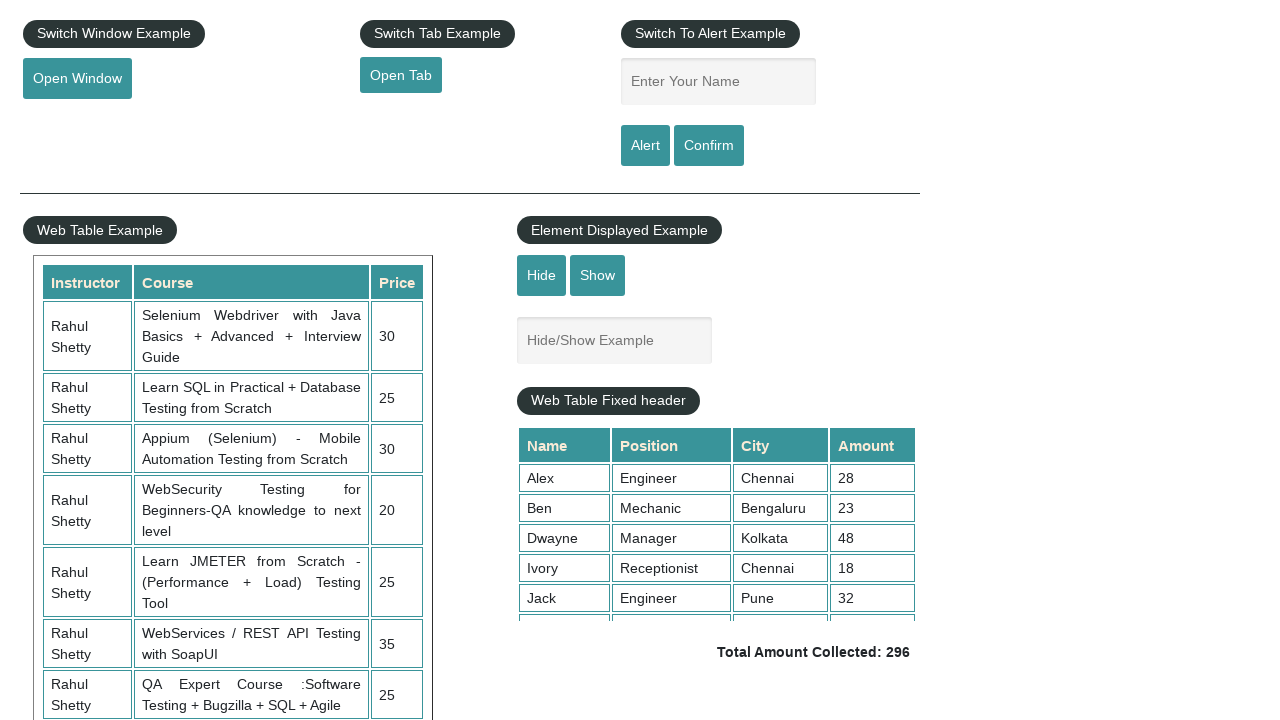

Extracted text from cell 1 in 3rd row: 'Learn SQL in Practical + Database Testing from Scratch'
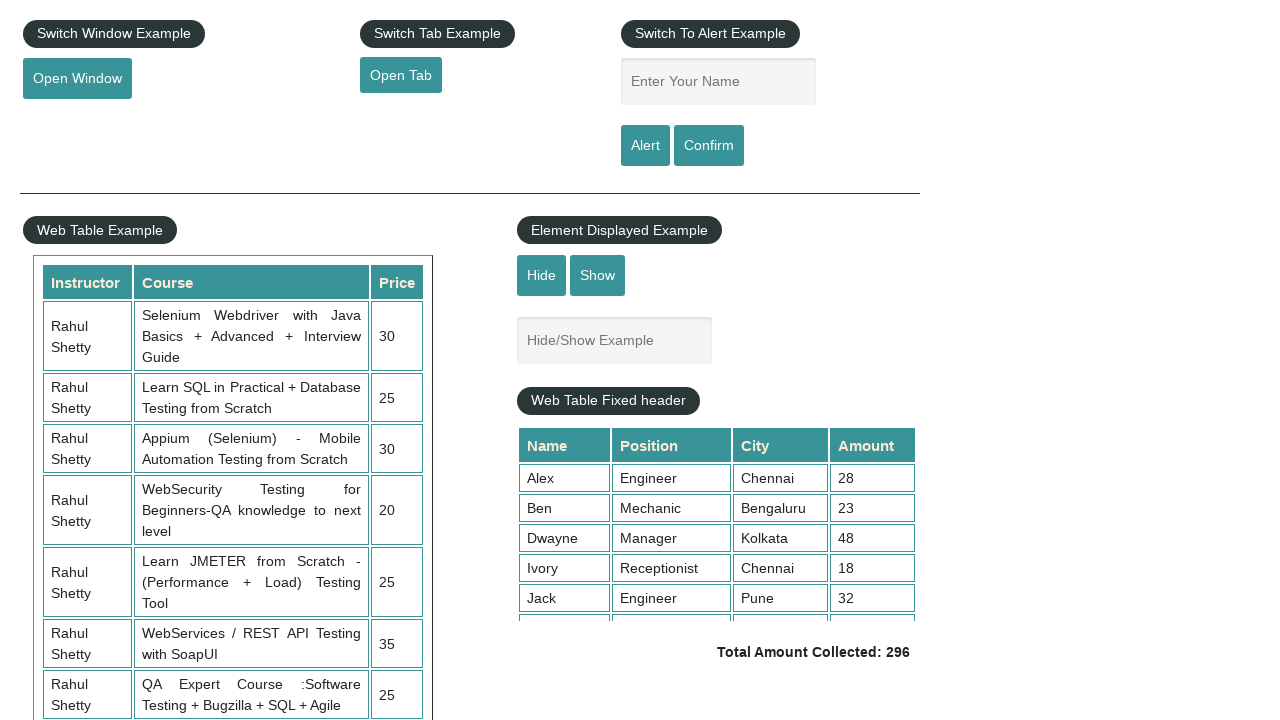

Extracted text from cell 2 in 3rd row: '25'
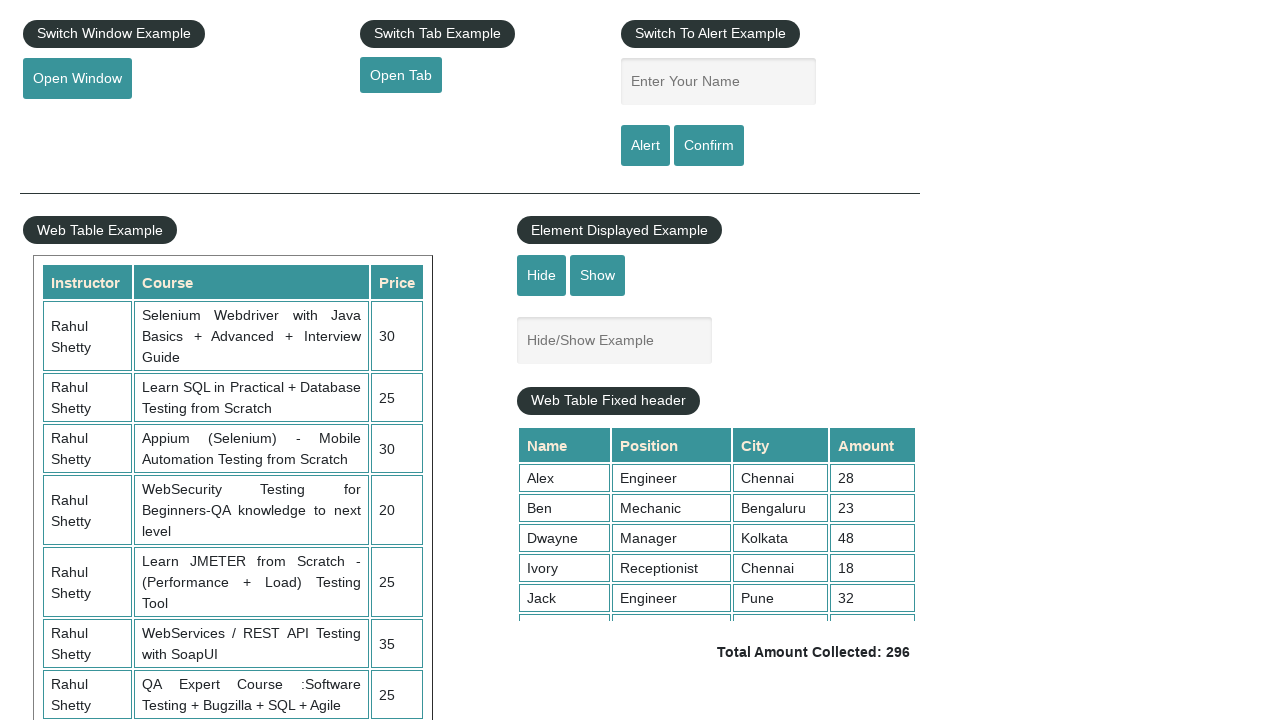

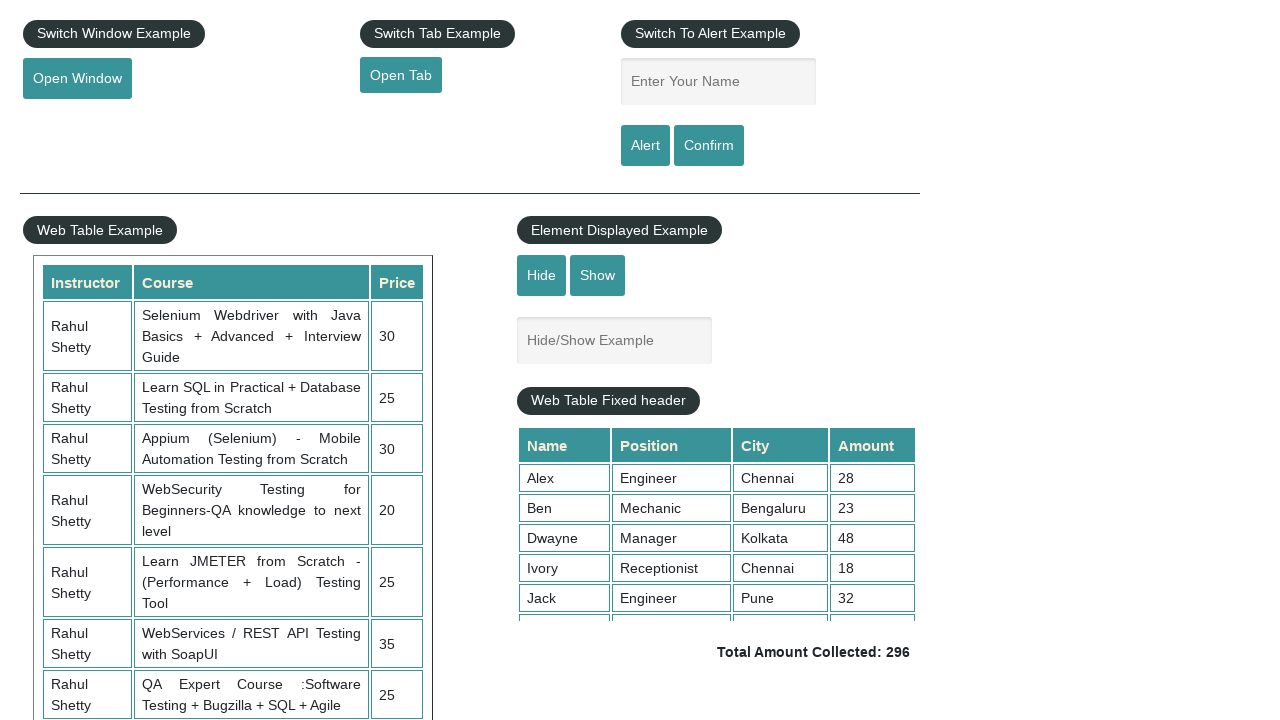